Tests context menu functionality by right-clicking on a specific area, handling an alert, and navigating to a new window to verify page content

Starting URL: https://the-internet.herokuapp.com/context_menu

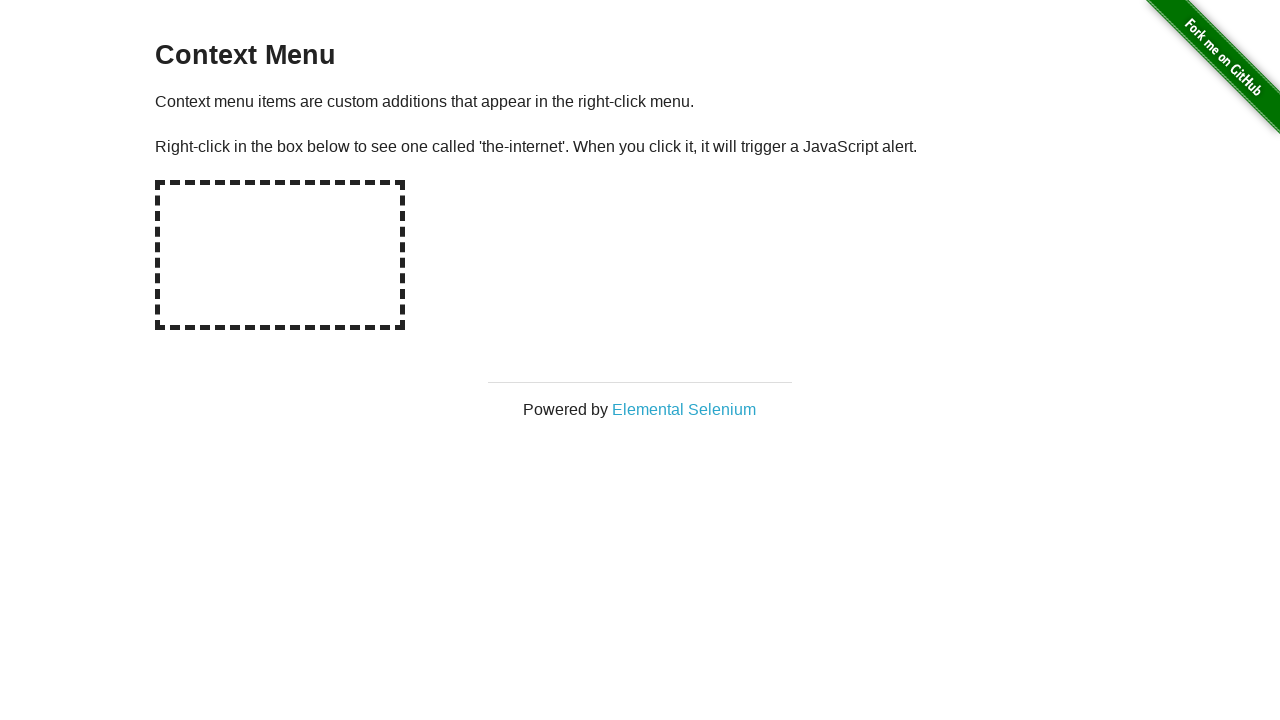

Located the hot spot area for right-click
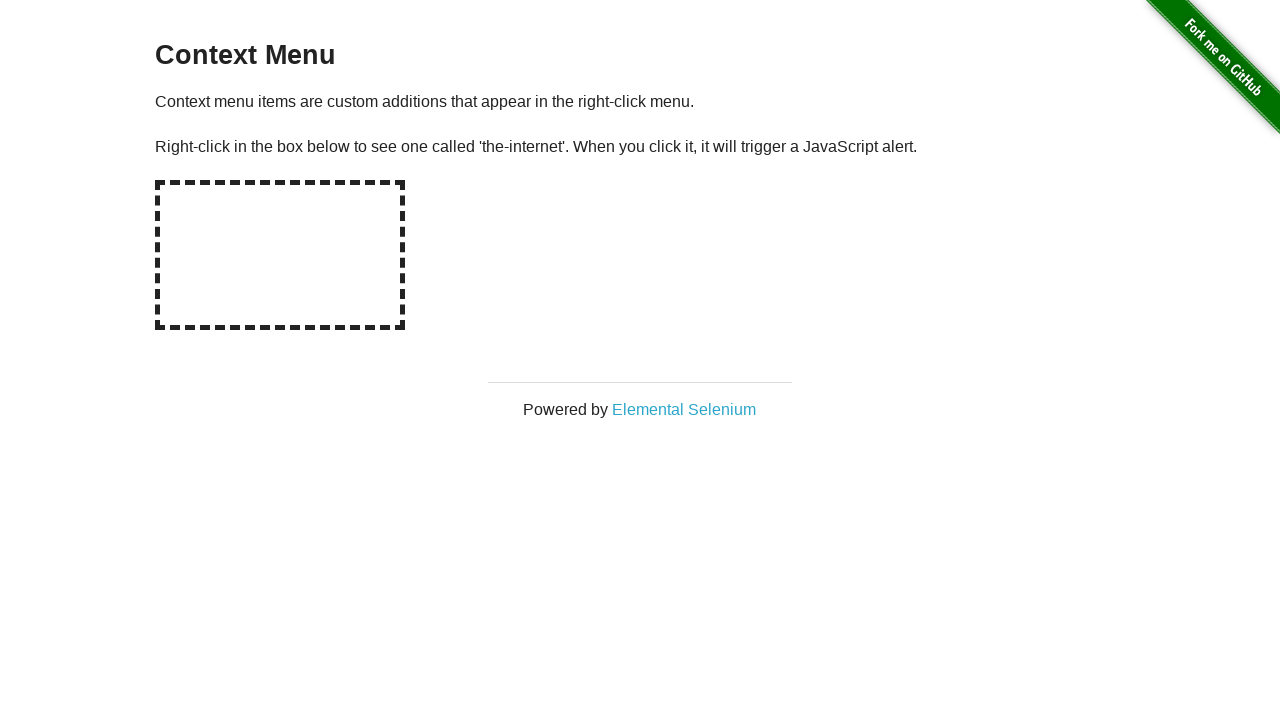

Right-clicked on the hot spot area at (280, 255) on #hot-spot
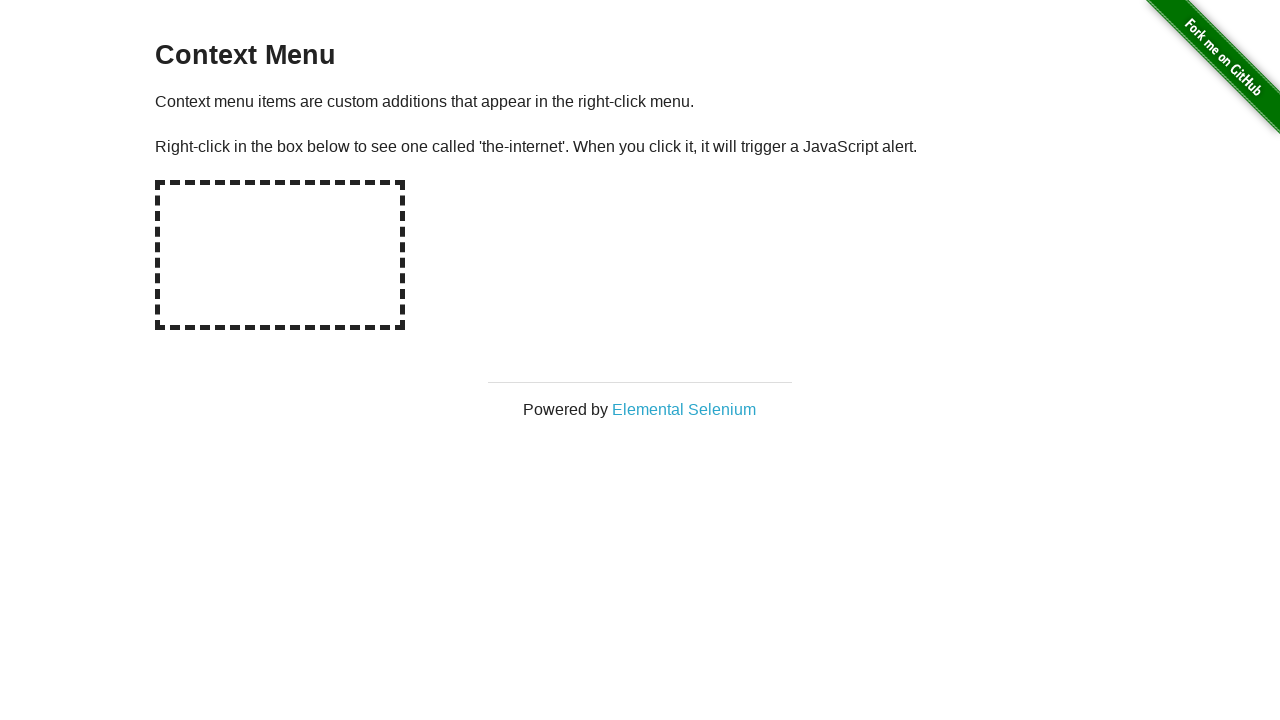

Set up alert dialog handler to accept dialogs
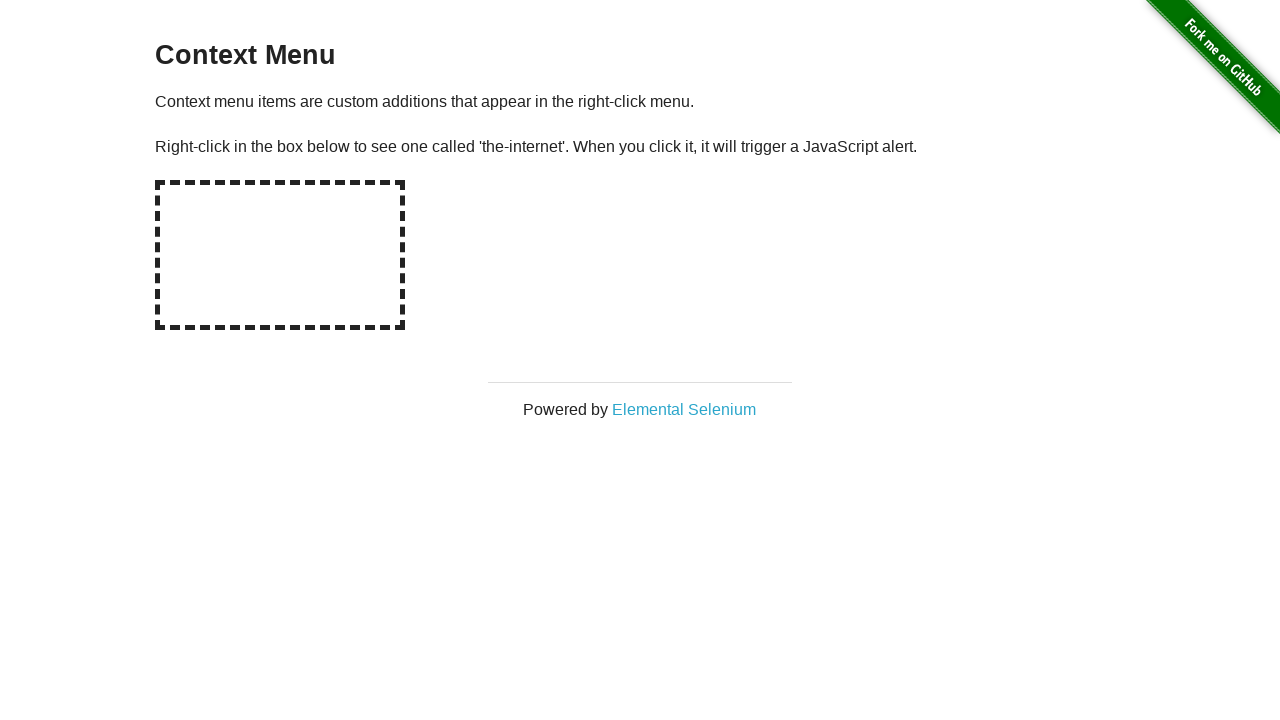

Clicked on Elemental Selenium link at (684, 409) on text='Elemental Selenium'
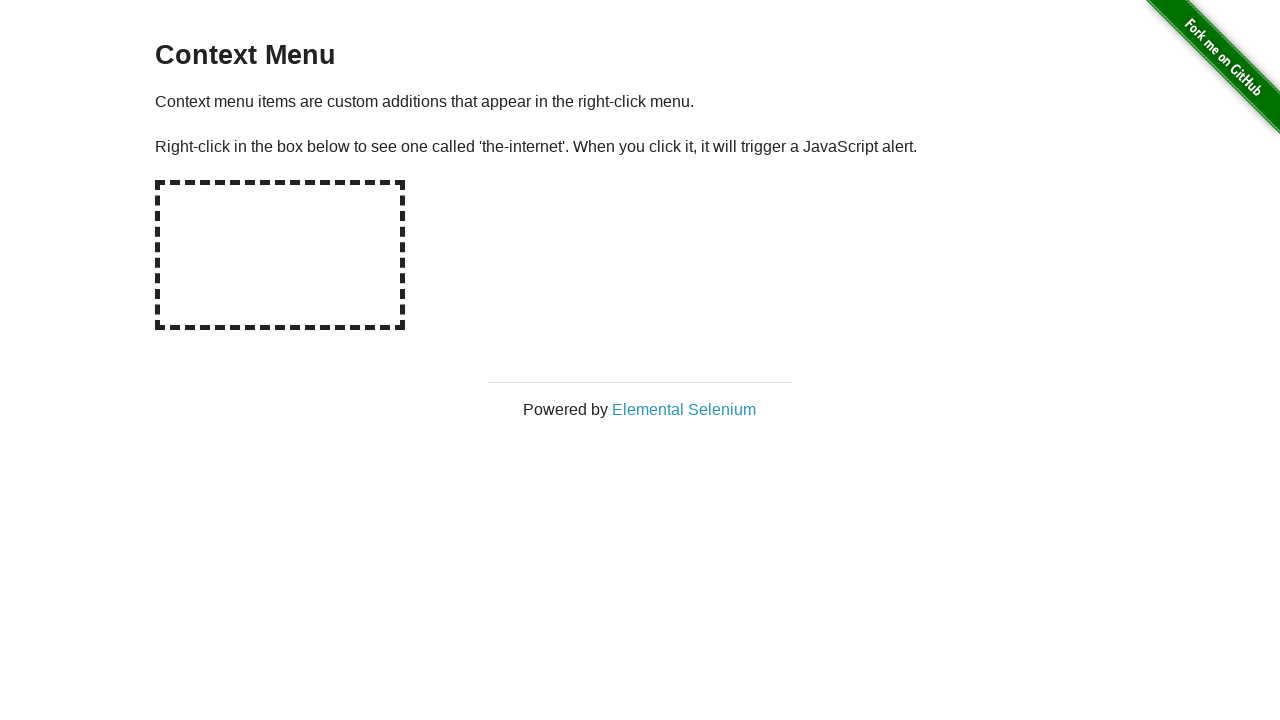

Switched to newly opened Elemental Selenium window/tab at (684, 409) on text='Elemental Selenium'
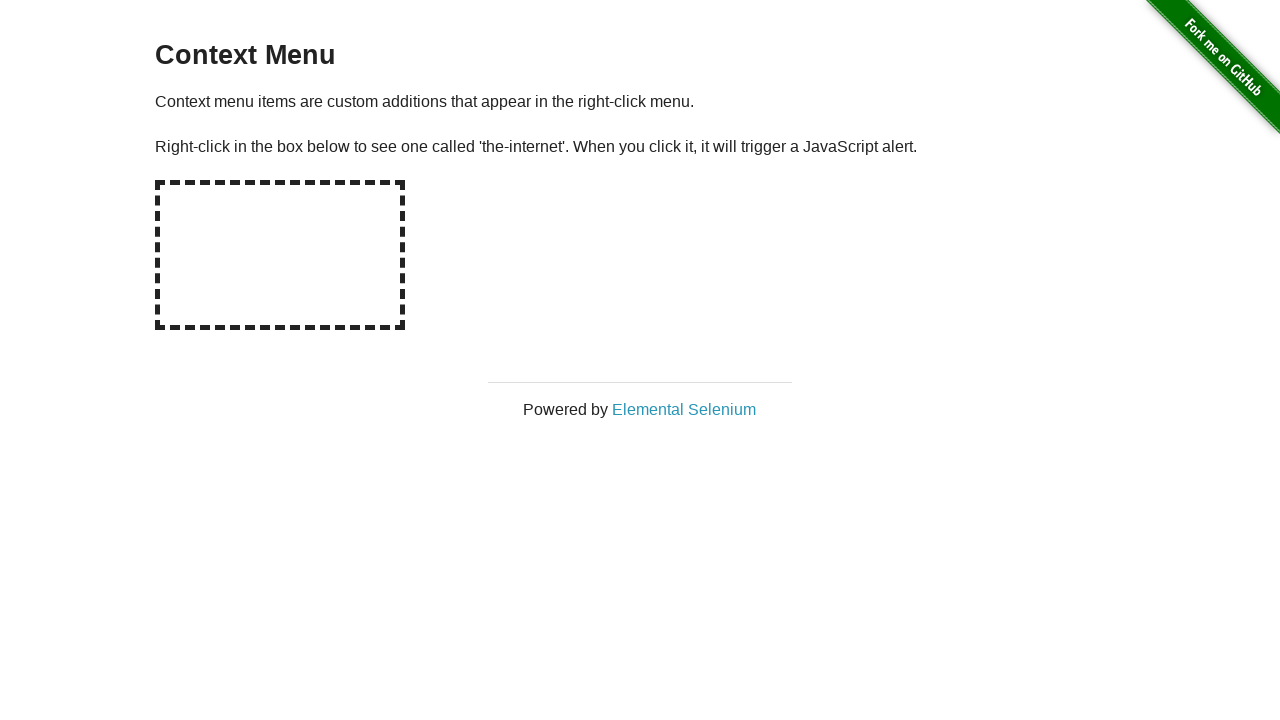

Waited for h1 heading to load on new page
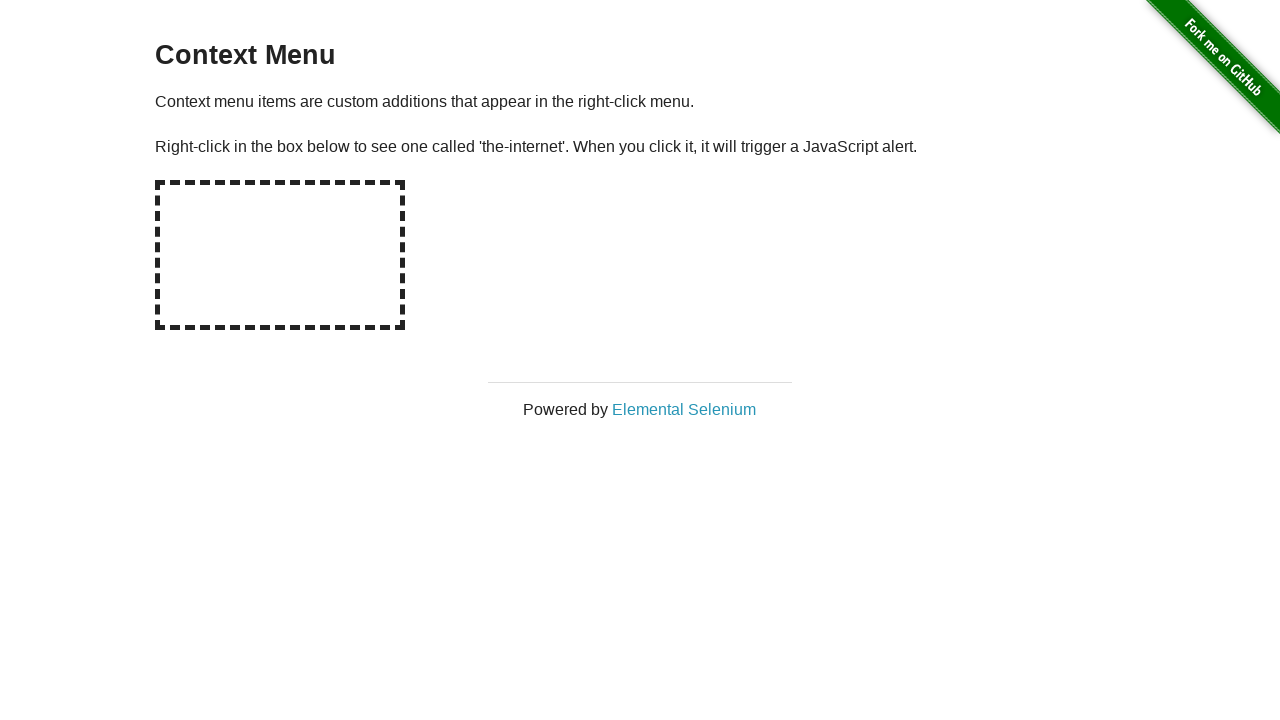

Verified h1 content is 'Elemental Selenium'
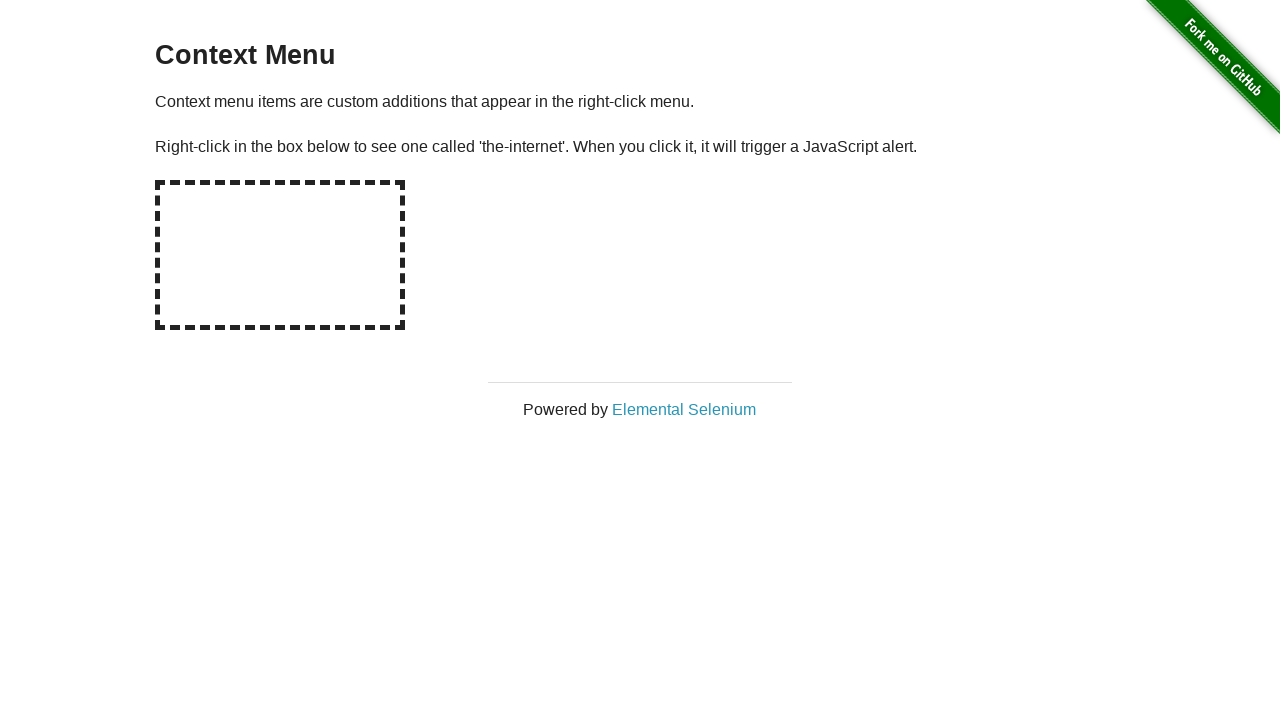

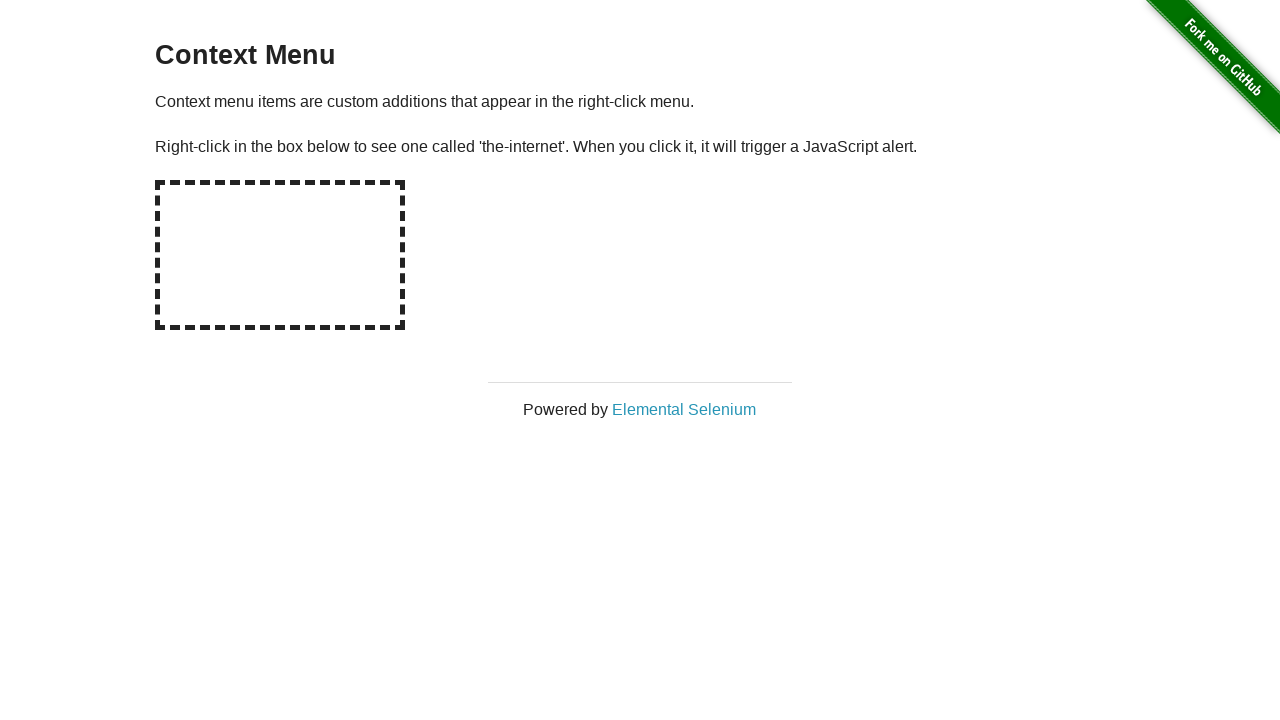